Tests that the departure city dropdown contains exactly 7 cities by counting the options in the first select element on the page

Starting URL: http://www.blazedemo.com

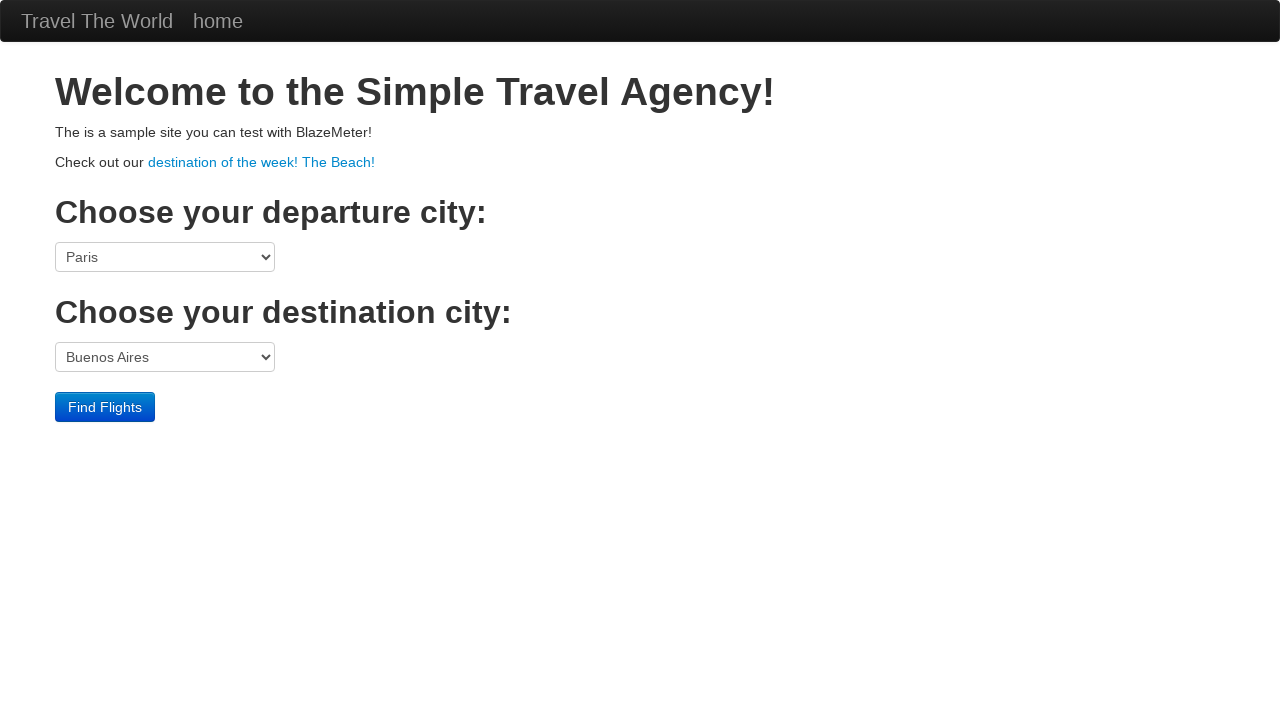

Navigated to http://www.blazedemo.com
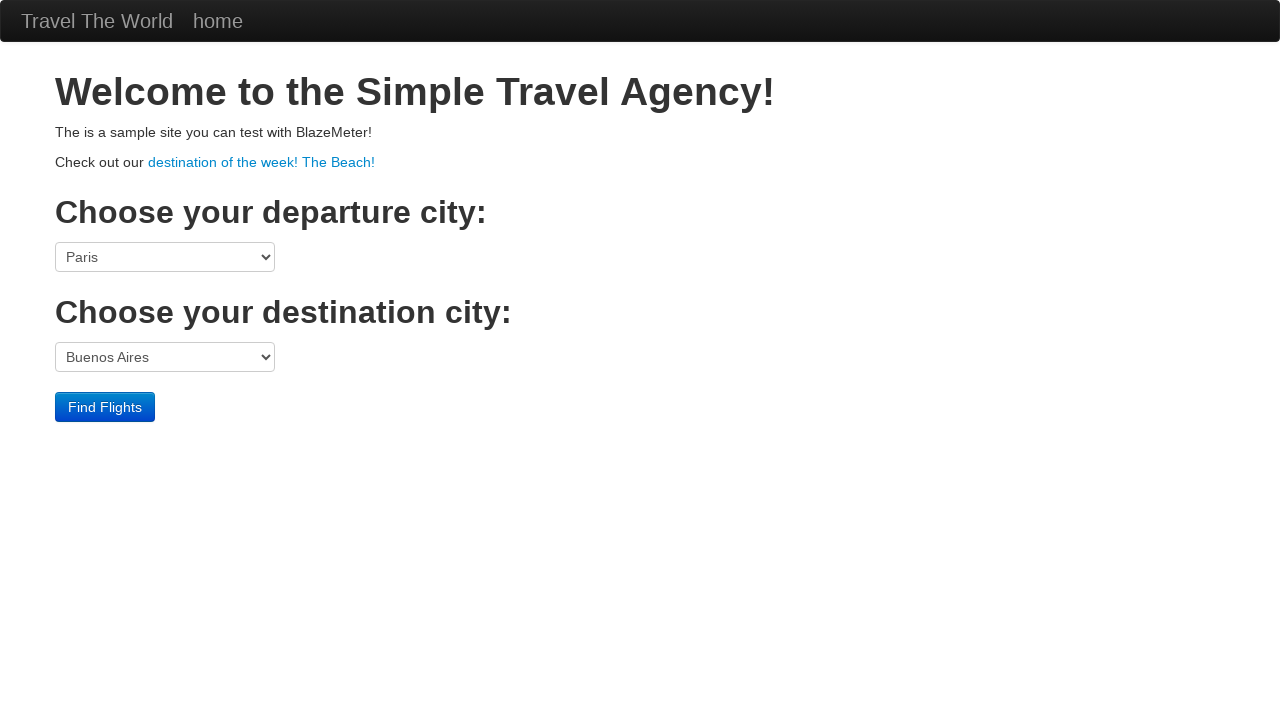

Form select elements loaded
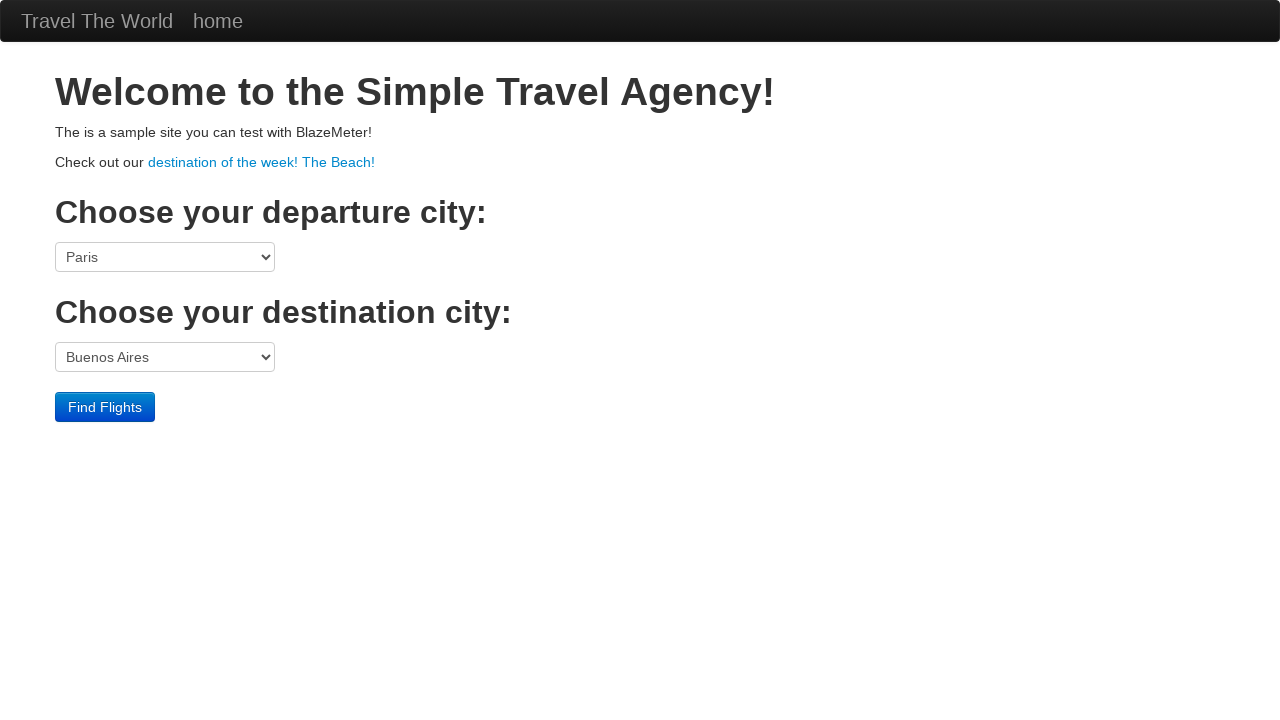

Retrieved all options from departure city dropdown (first select element)
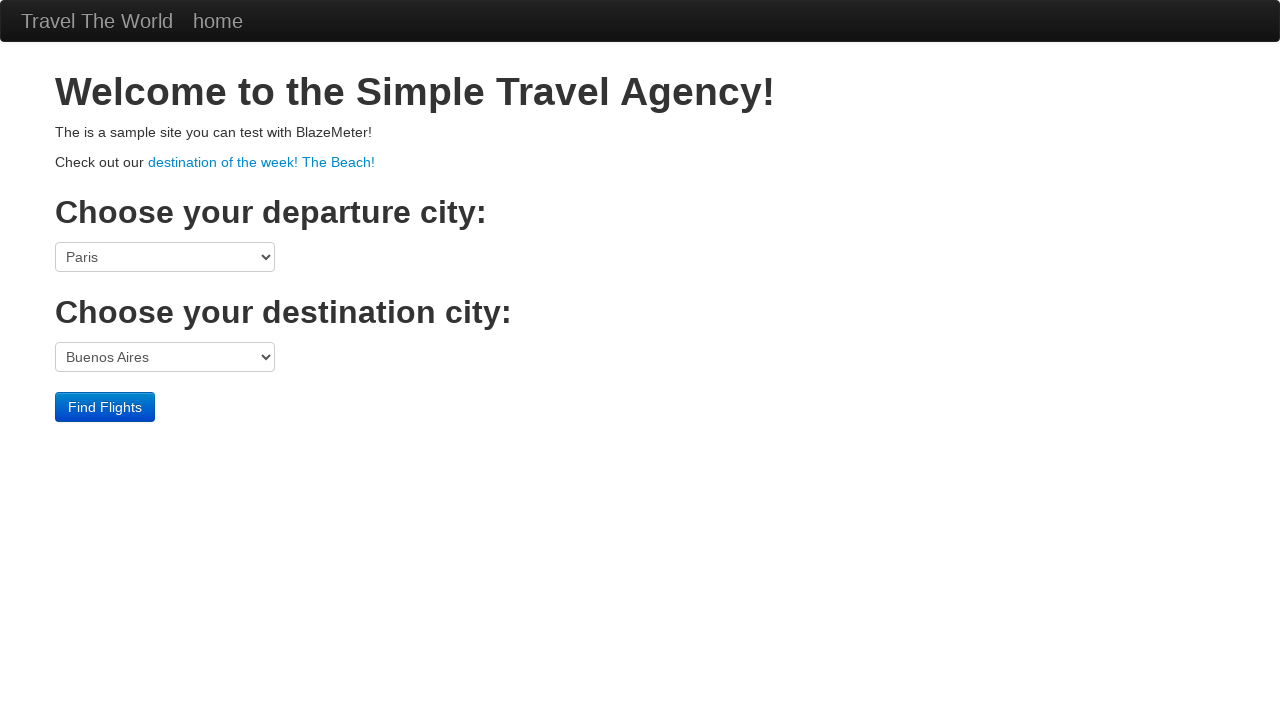

Verified that departure city dropdown contains exactly 7 cities
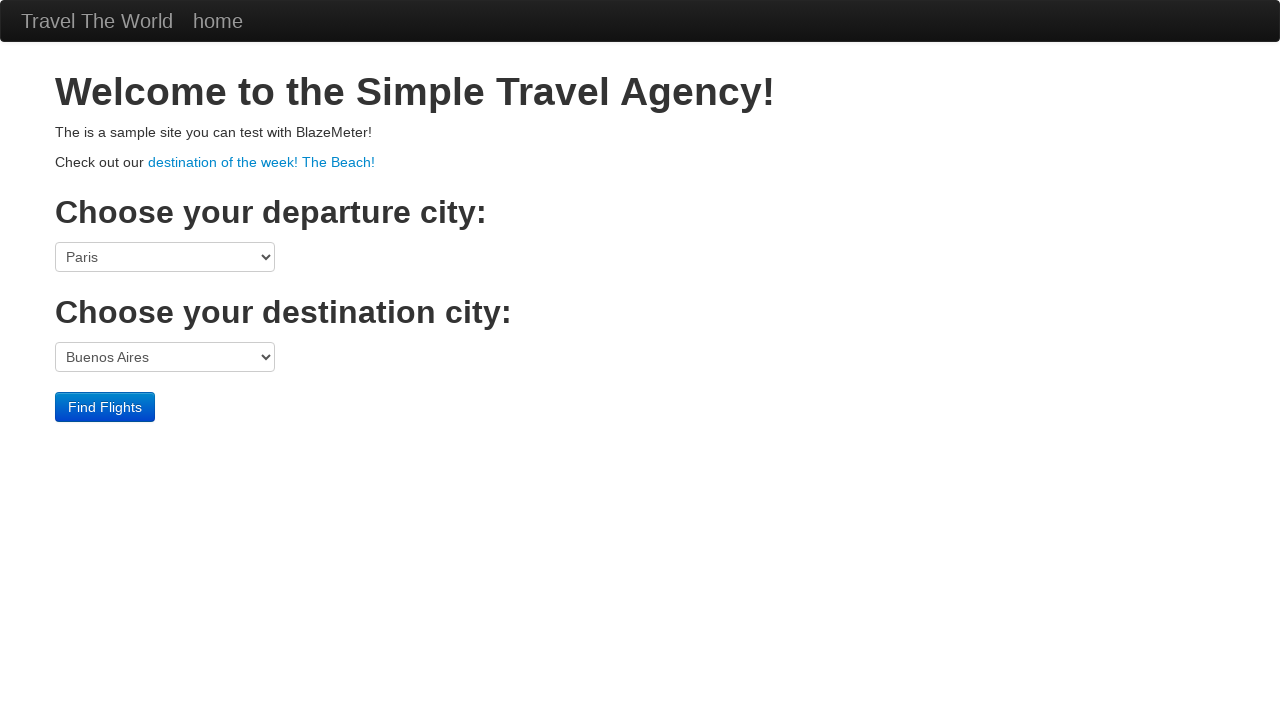

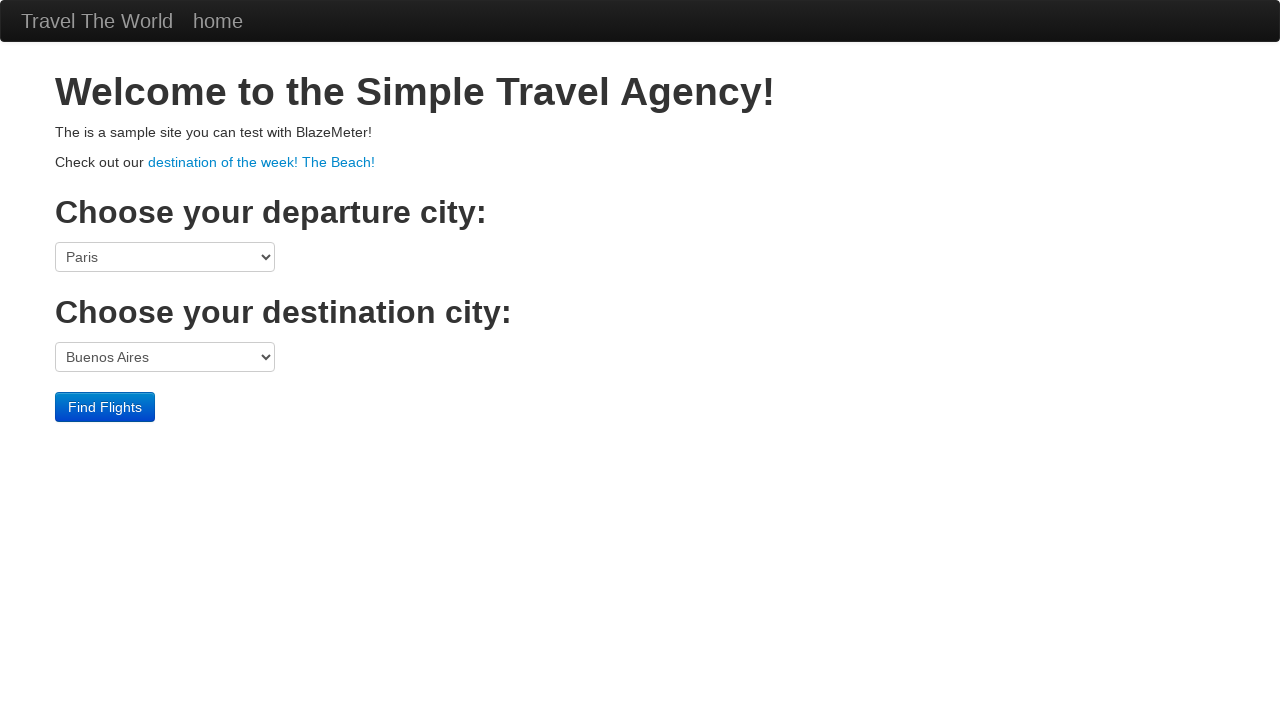